Tests that article elements are displayed on the blog page after navigating to it.

Starting URL: https://www.actitime.com

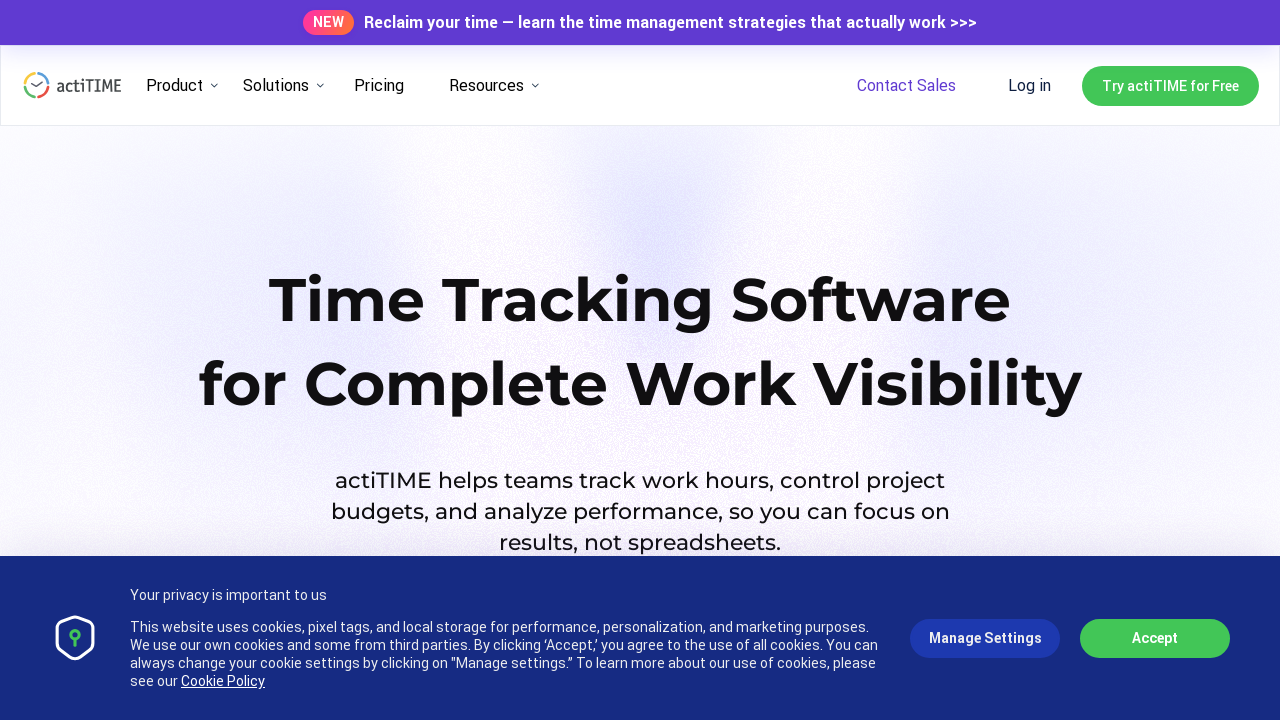

Clicked on the Blog menu link at (269, 361) on a:text('Blog')
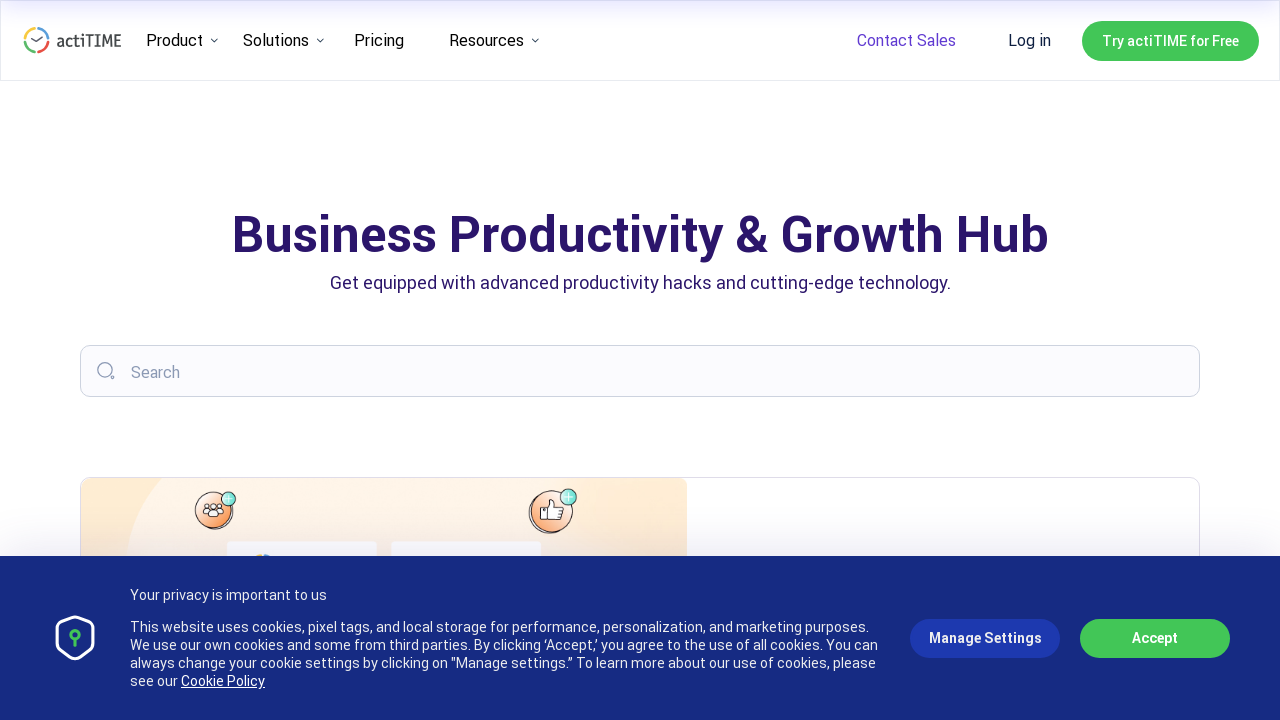

Set viewport size to 1920x1080
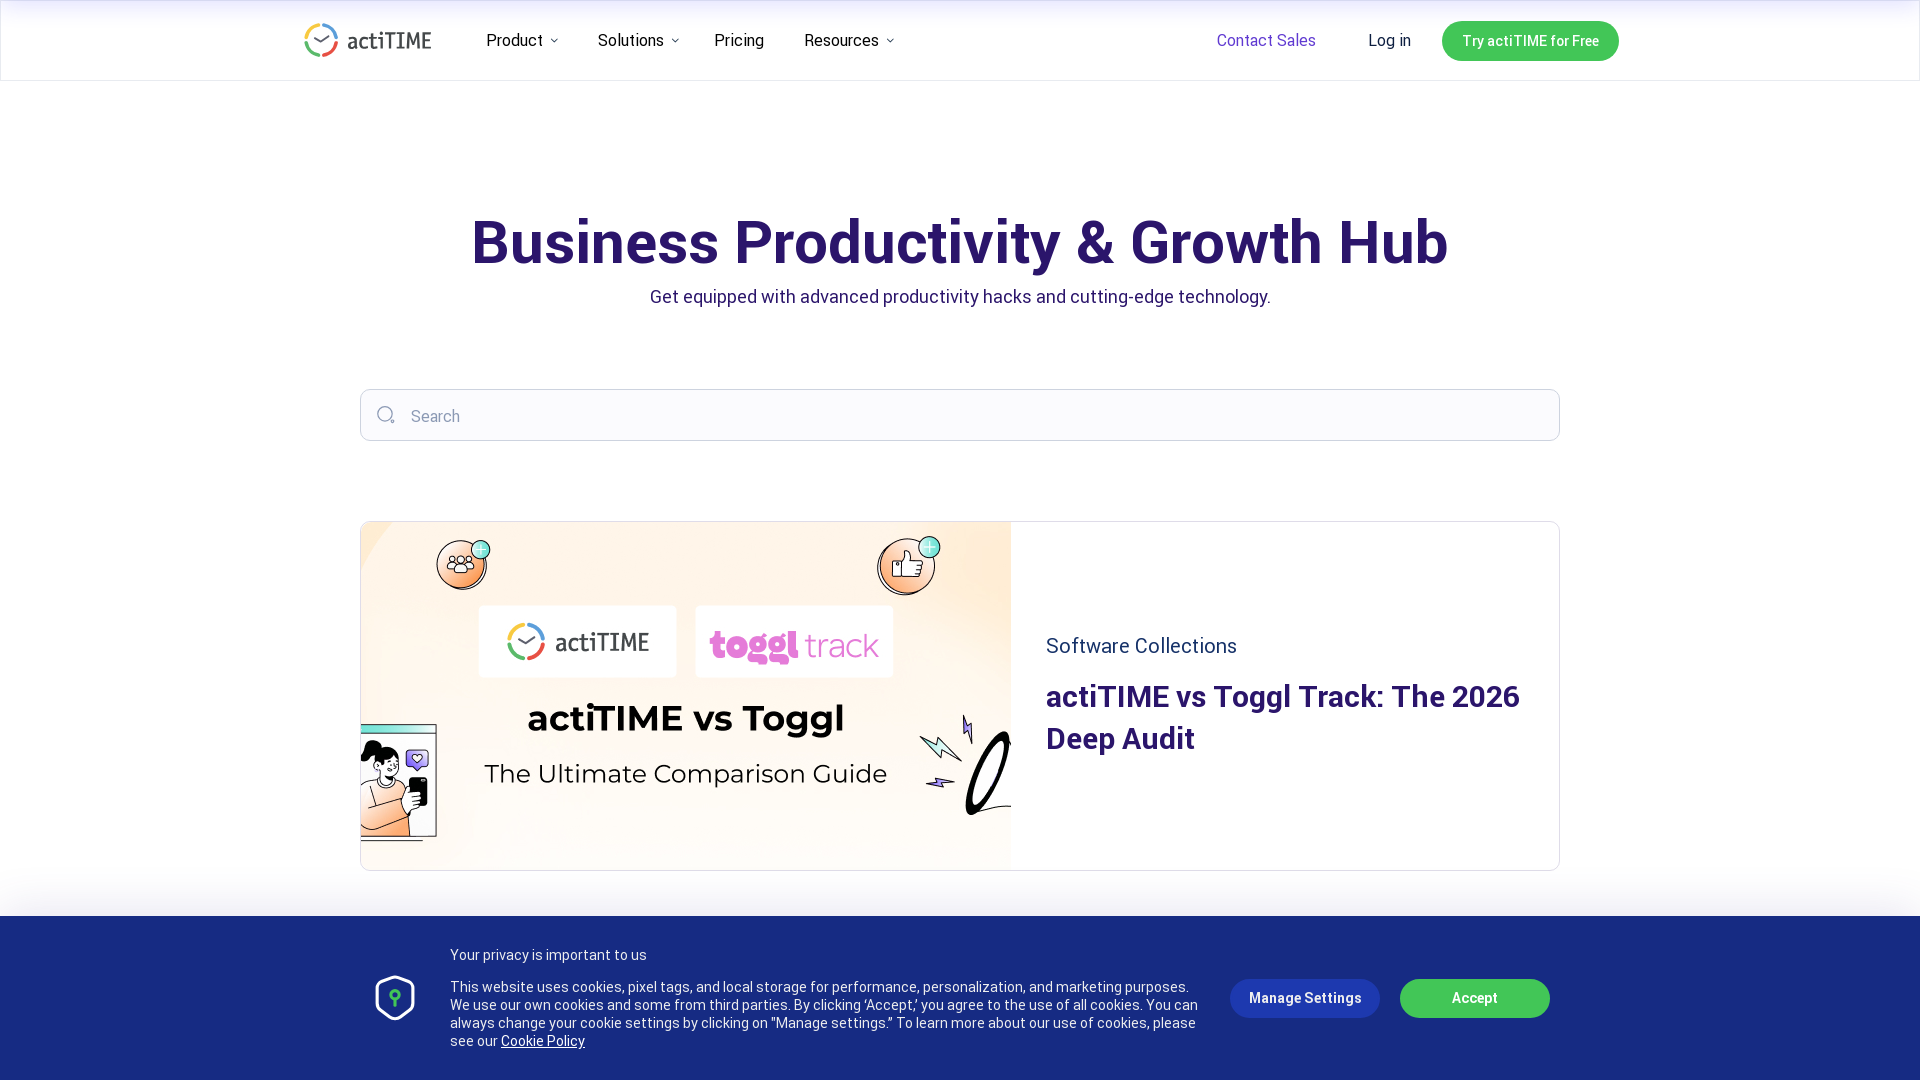

Verified article element is displayed on the blog page
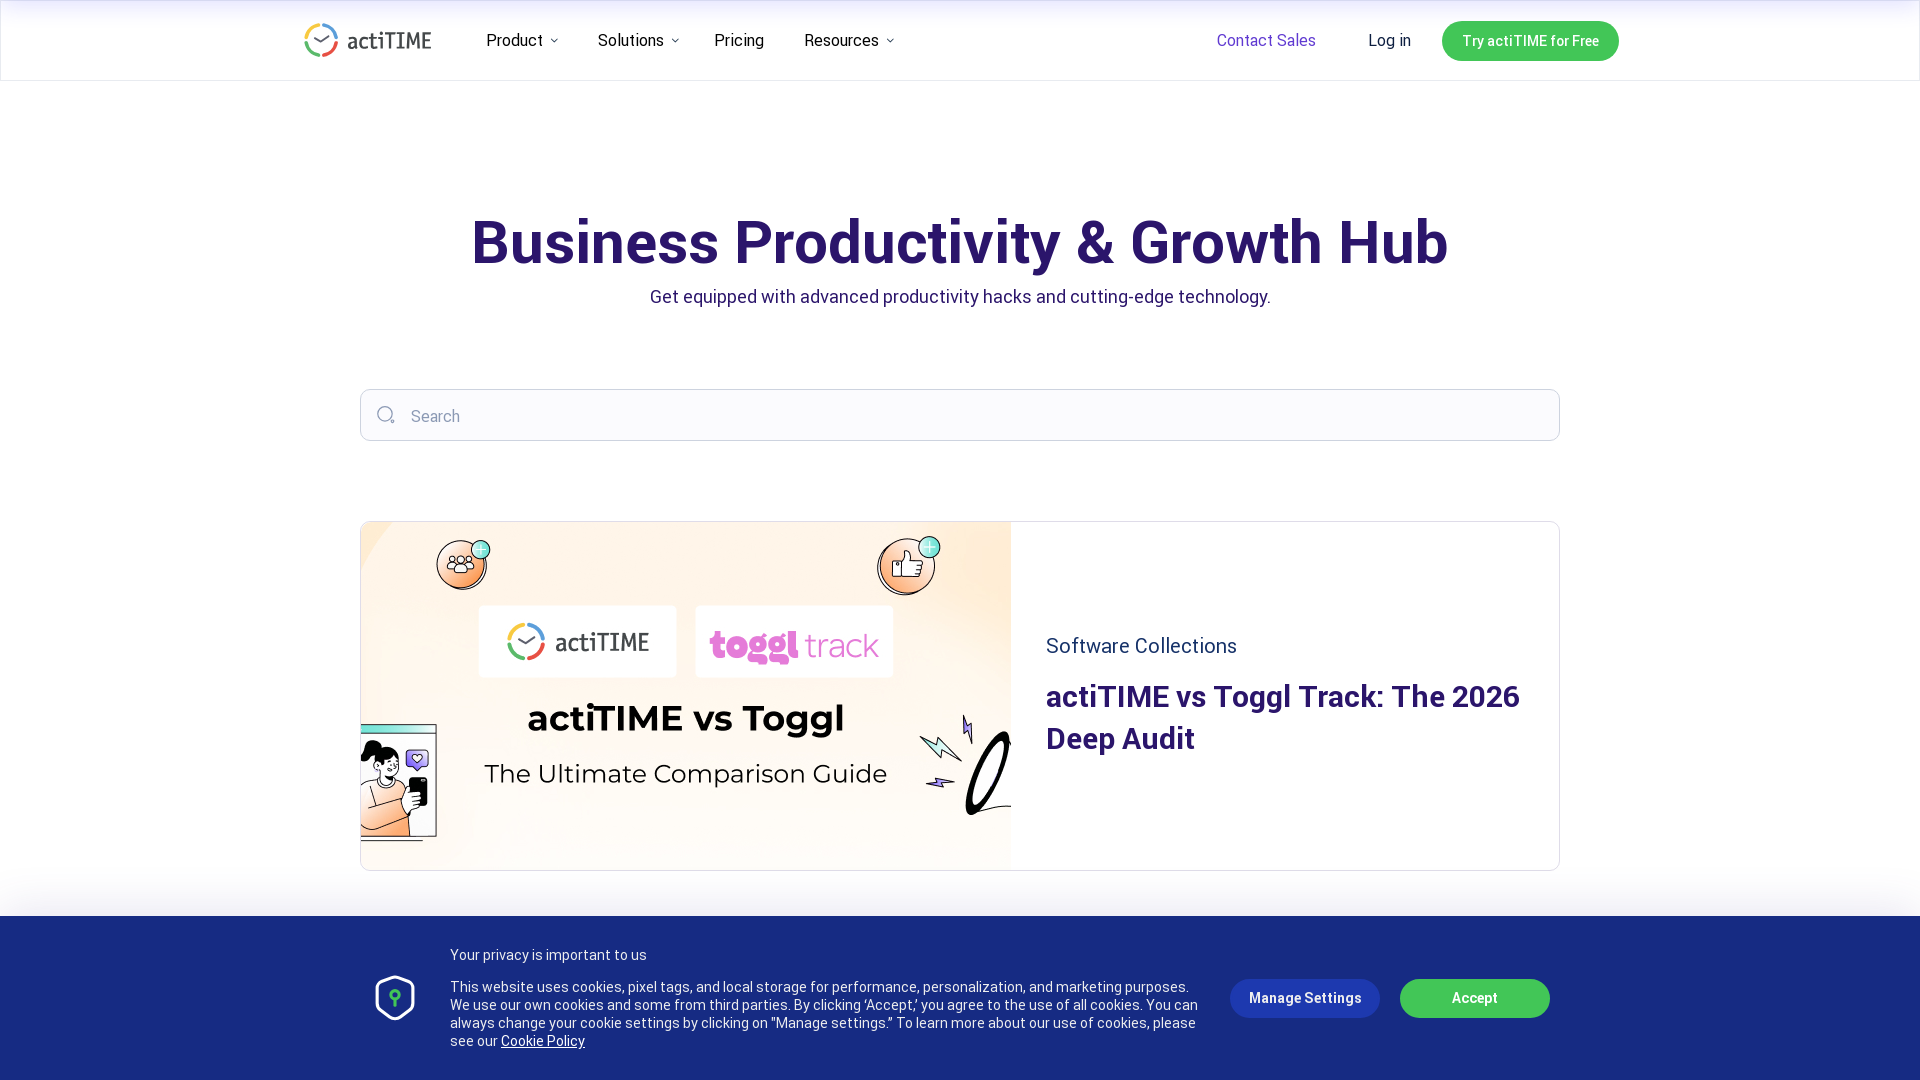

Retrieved count of article elements: 42
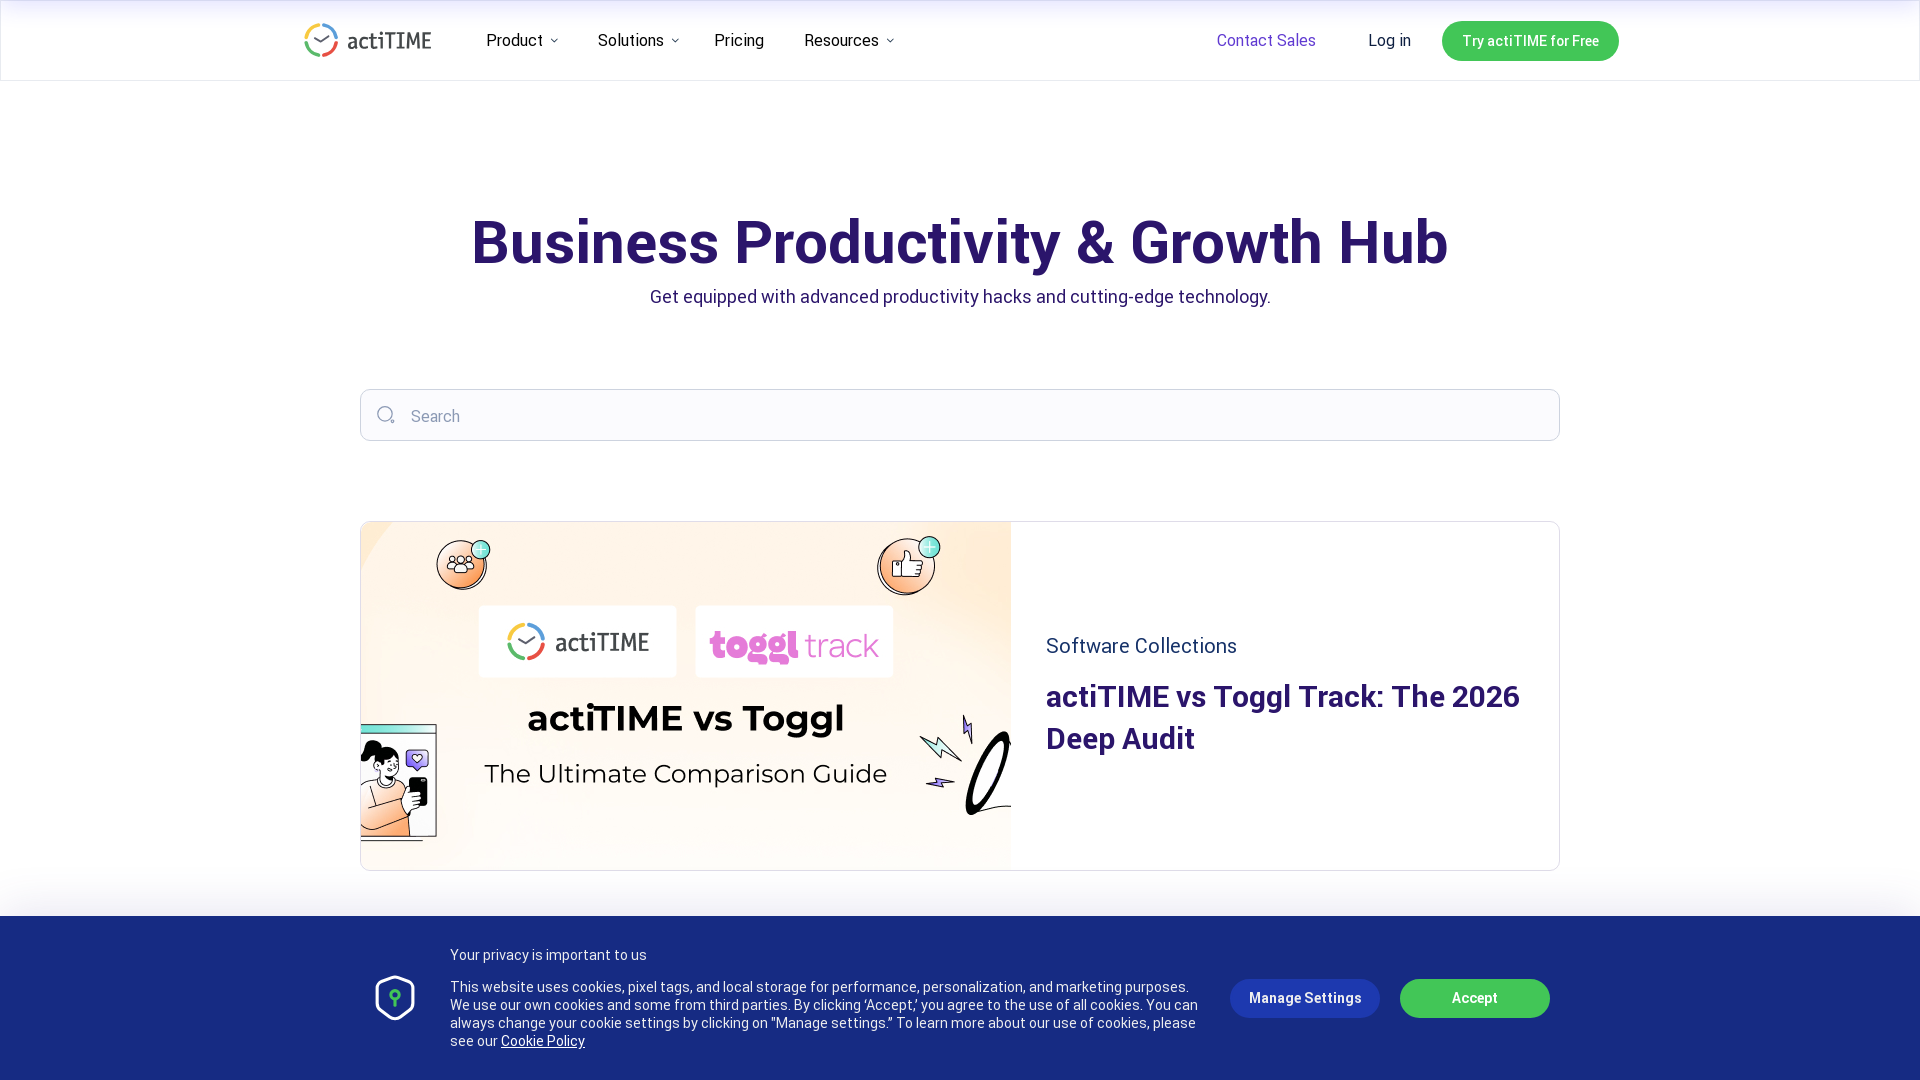

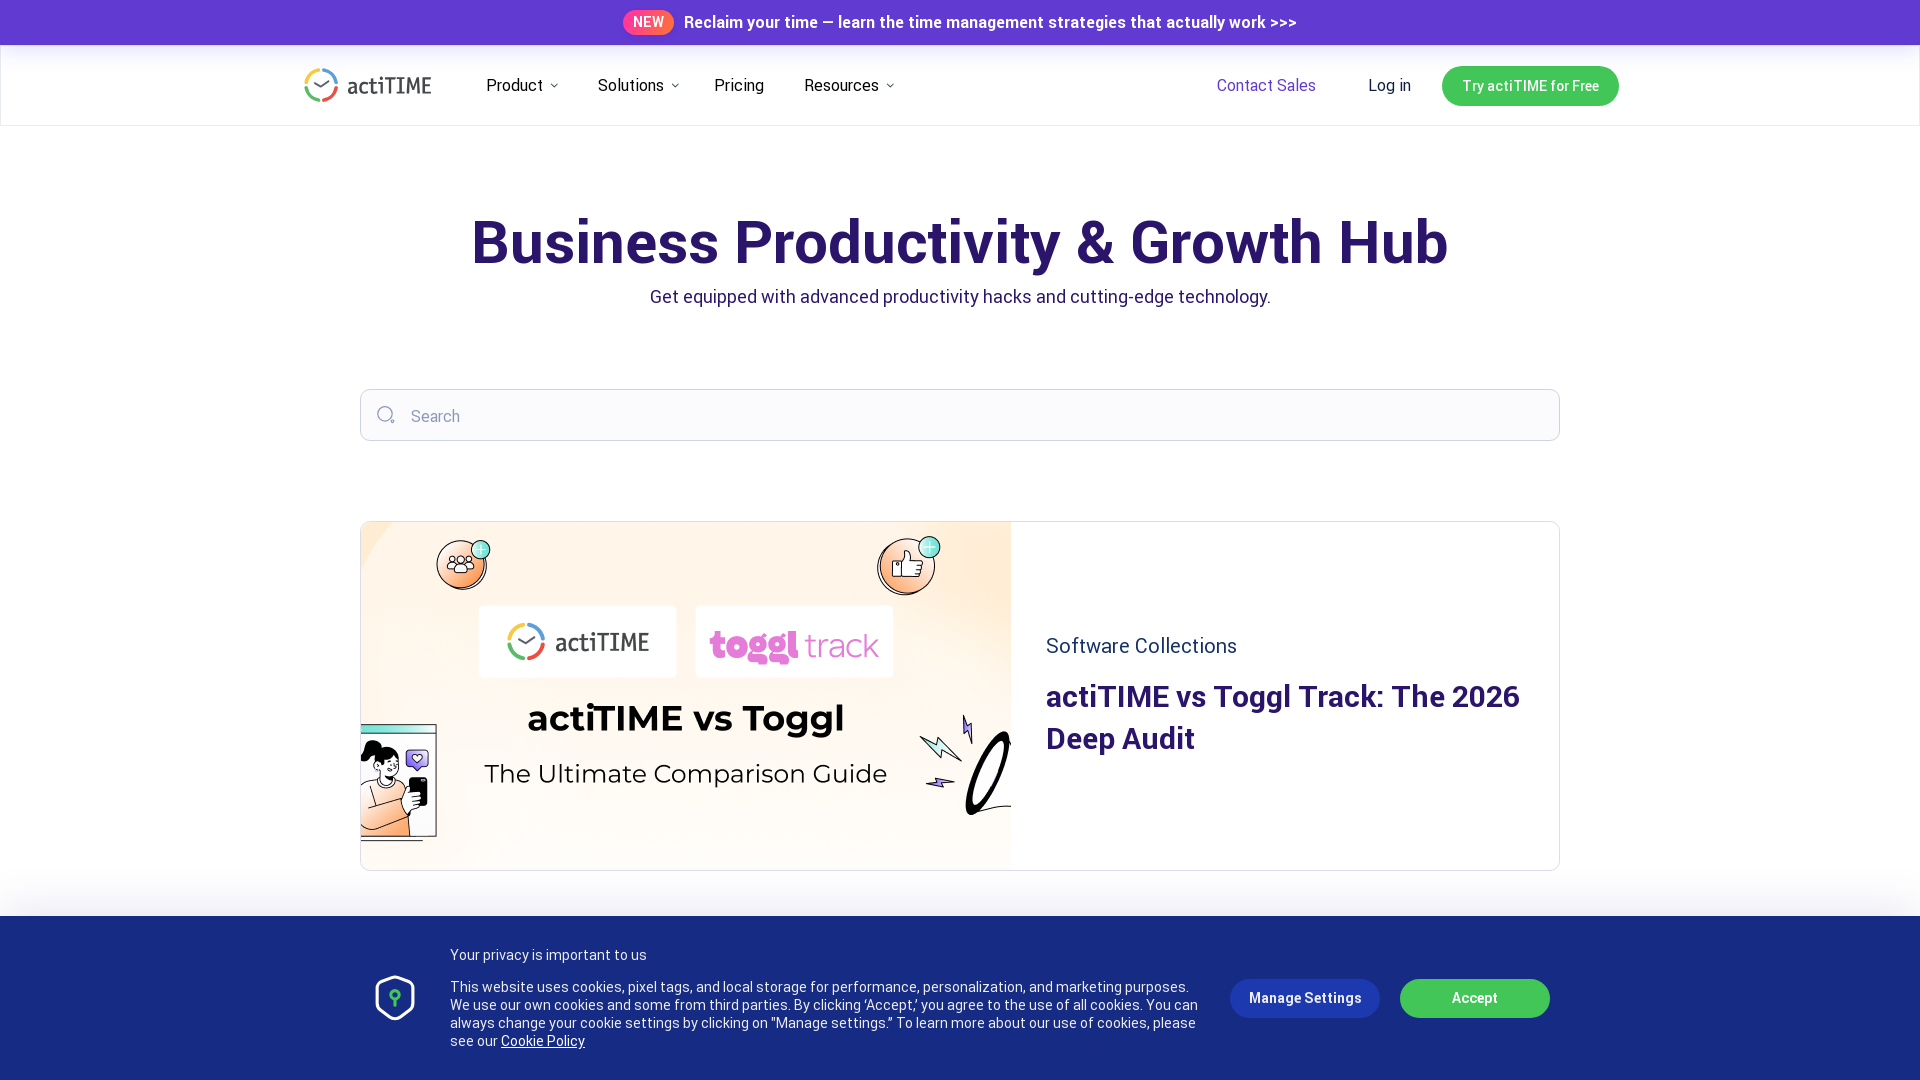